Navigates to Hacker News newest articles page, waits for articles to load, and clicks through multiple pages of results using the "next" pagination link to verify navigation works correctly.

Starting URL: https://news.ycombinator.com/newest

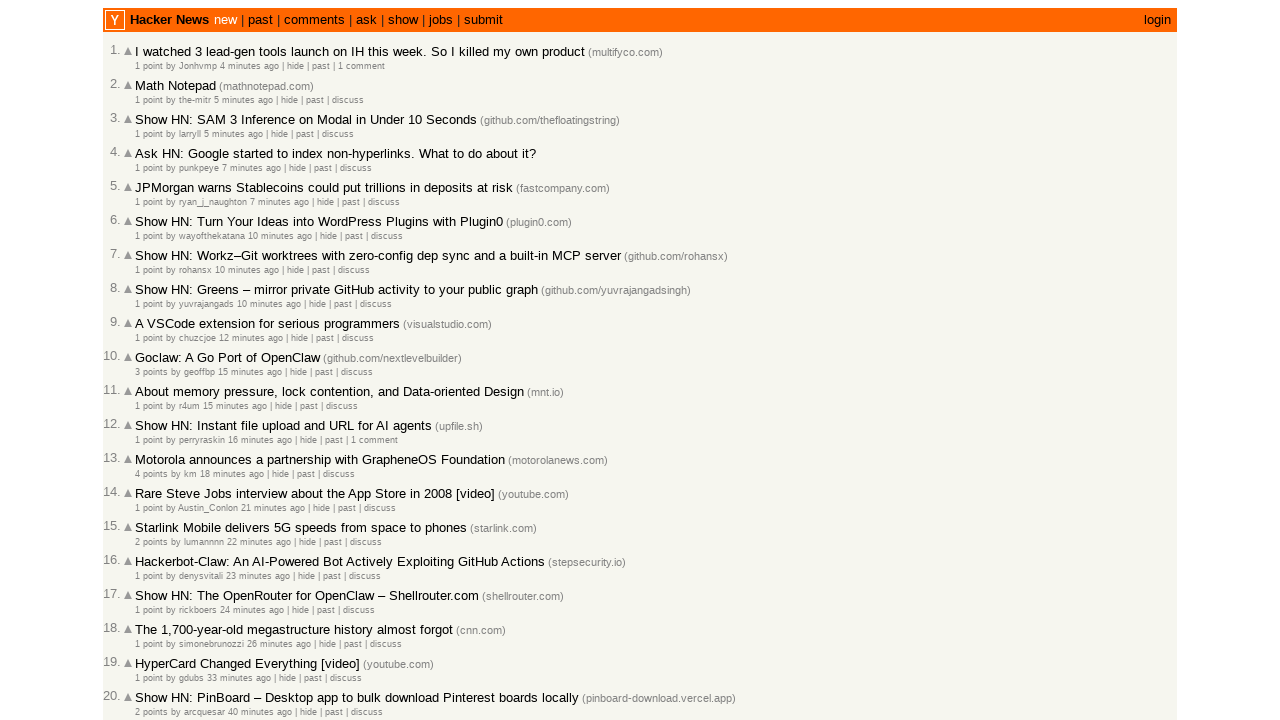

Waited for articles to load on the first page
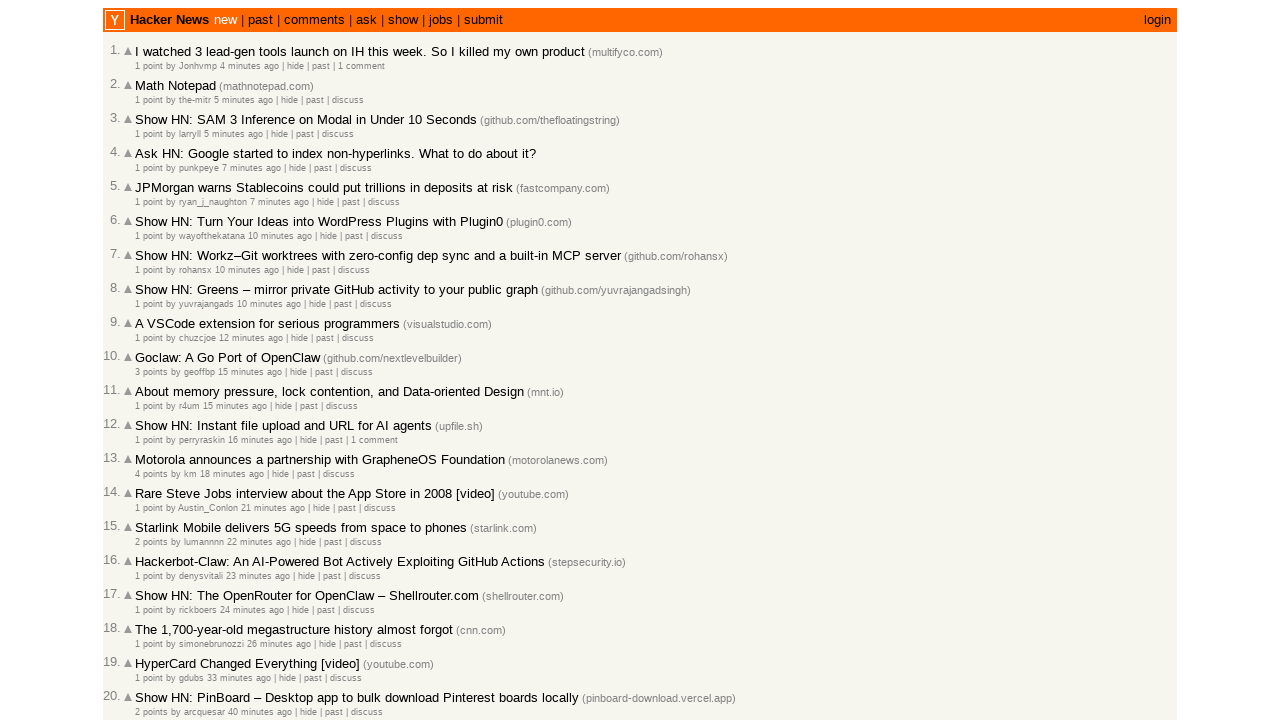

Clicked the 'More' link to navigate to next page (iteration 1) at (149, 616) on a.morelink
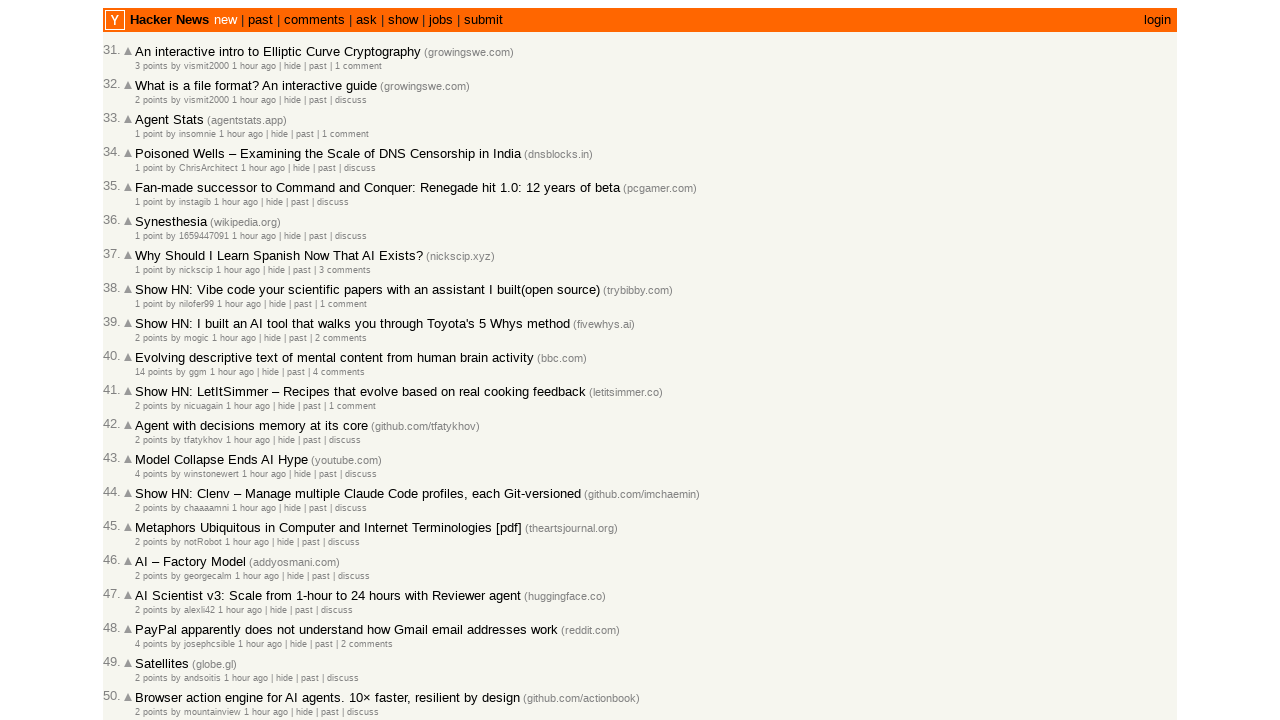

Waited for network to become idle after page navigation
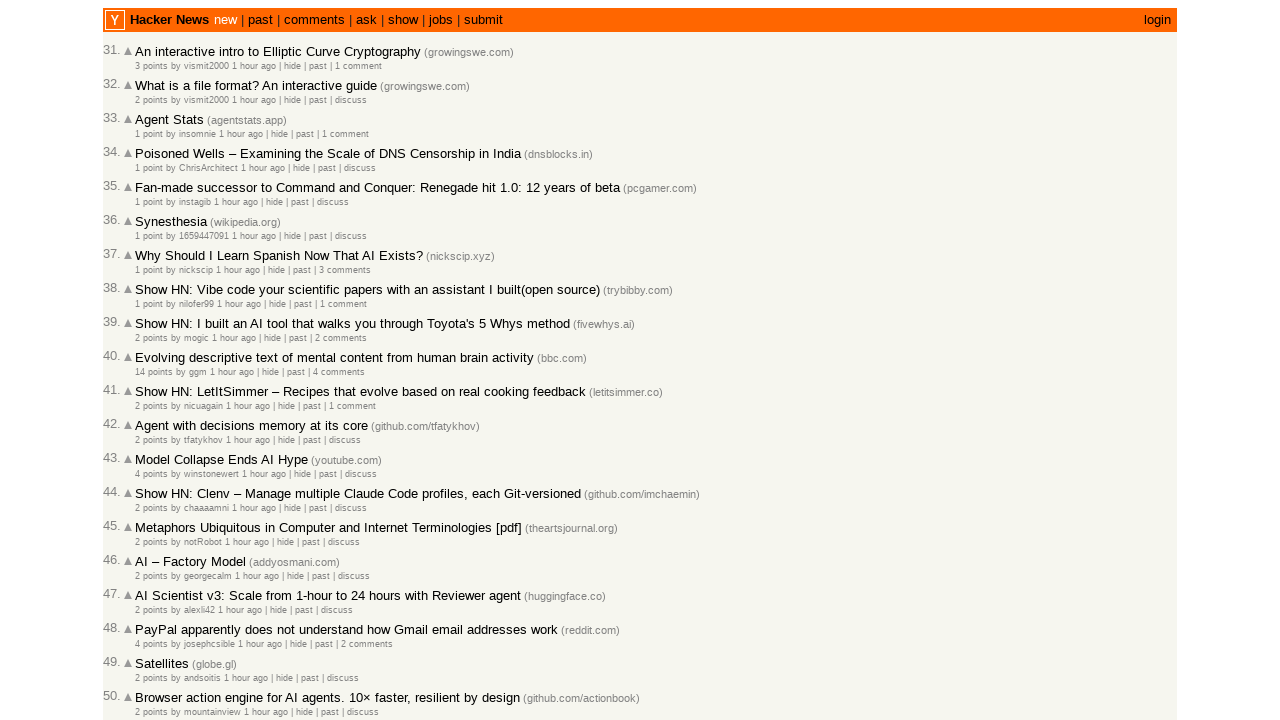

Waited for articles to load on the next page
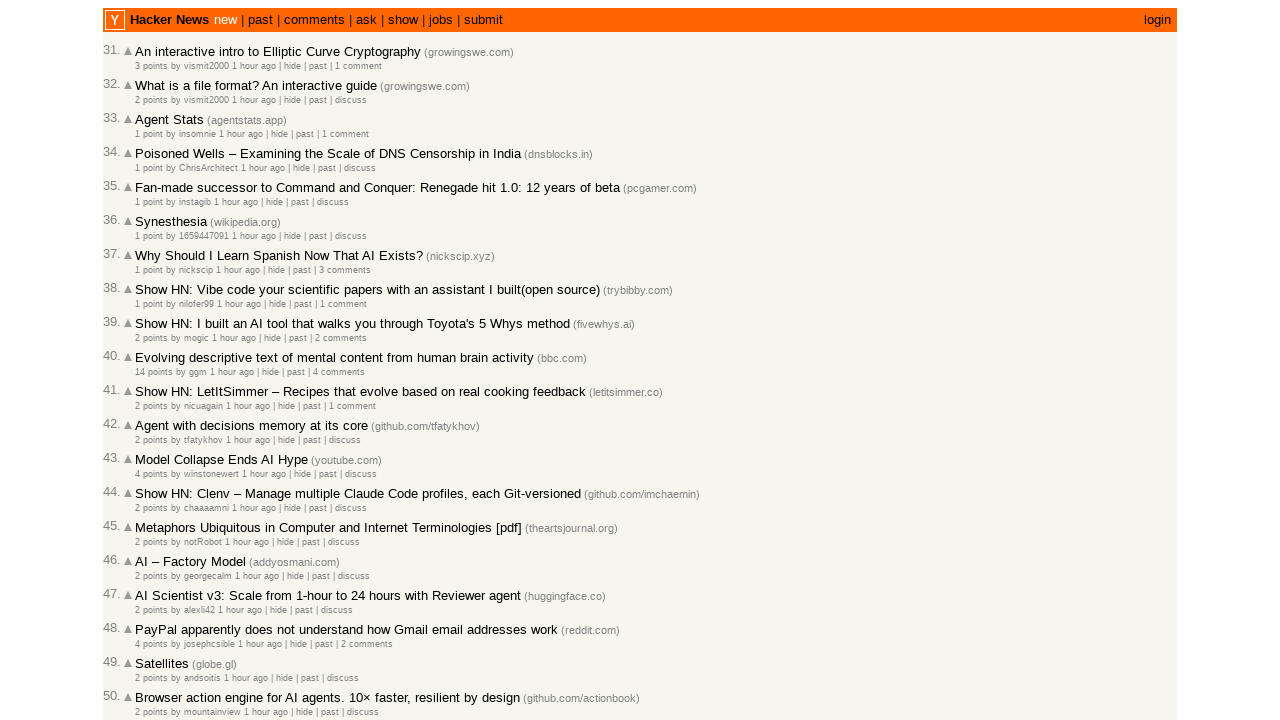

Clicked the 'More' link to navigate to next page (iteration 2) at (149, 616) on a.morelink
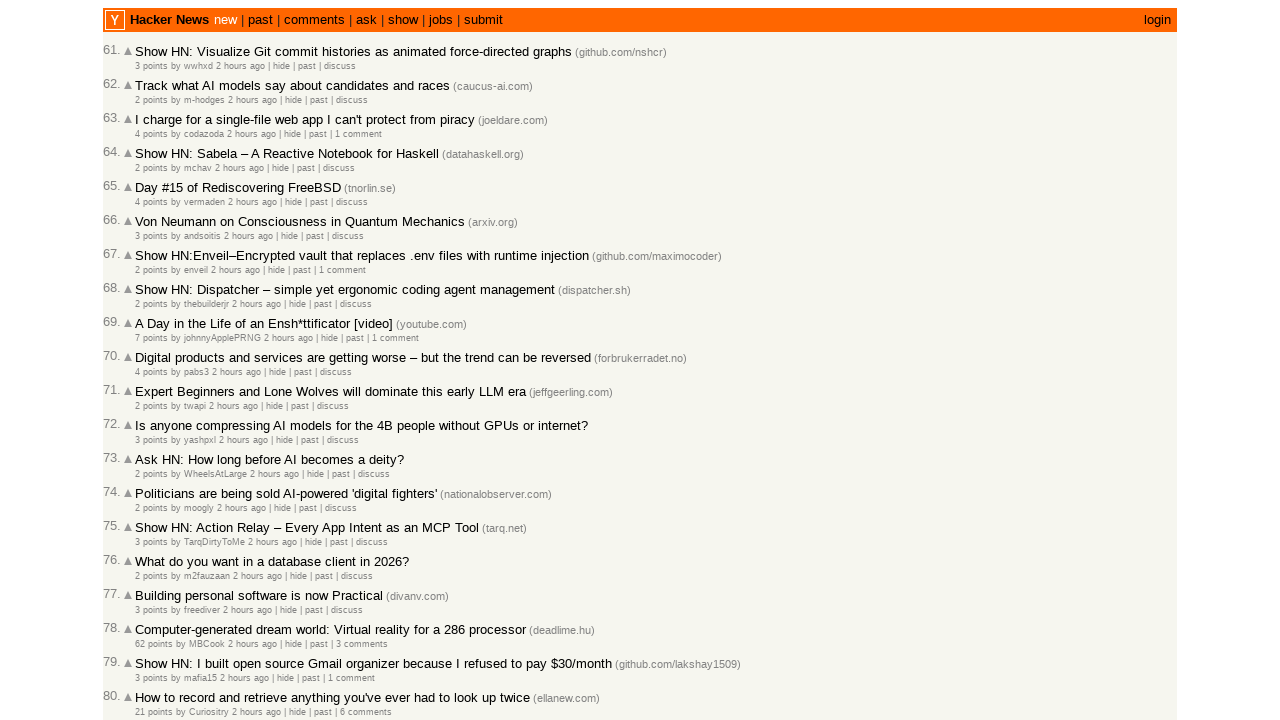

Waited for network to become idle after page navigation
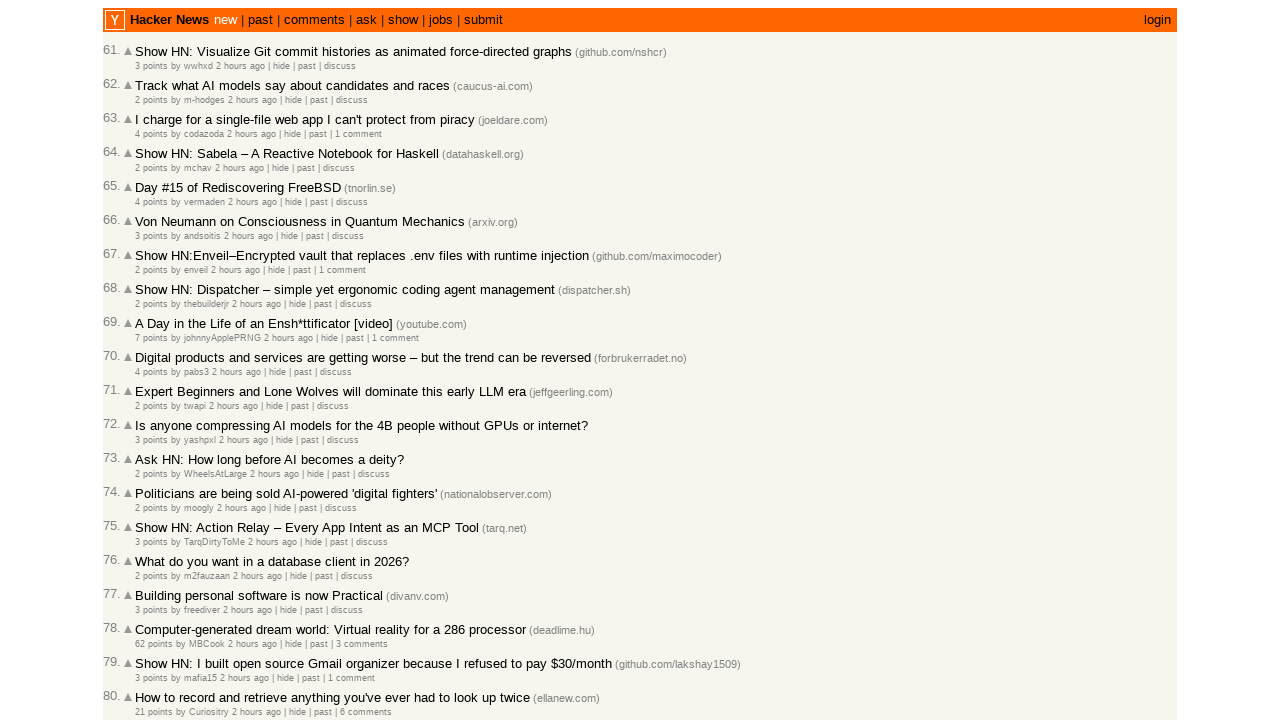

Waited for articles to load on the next page
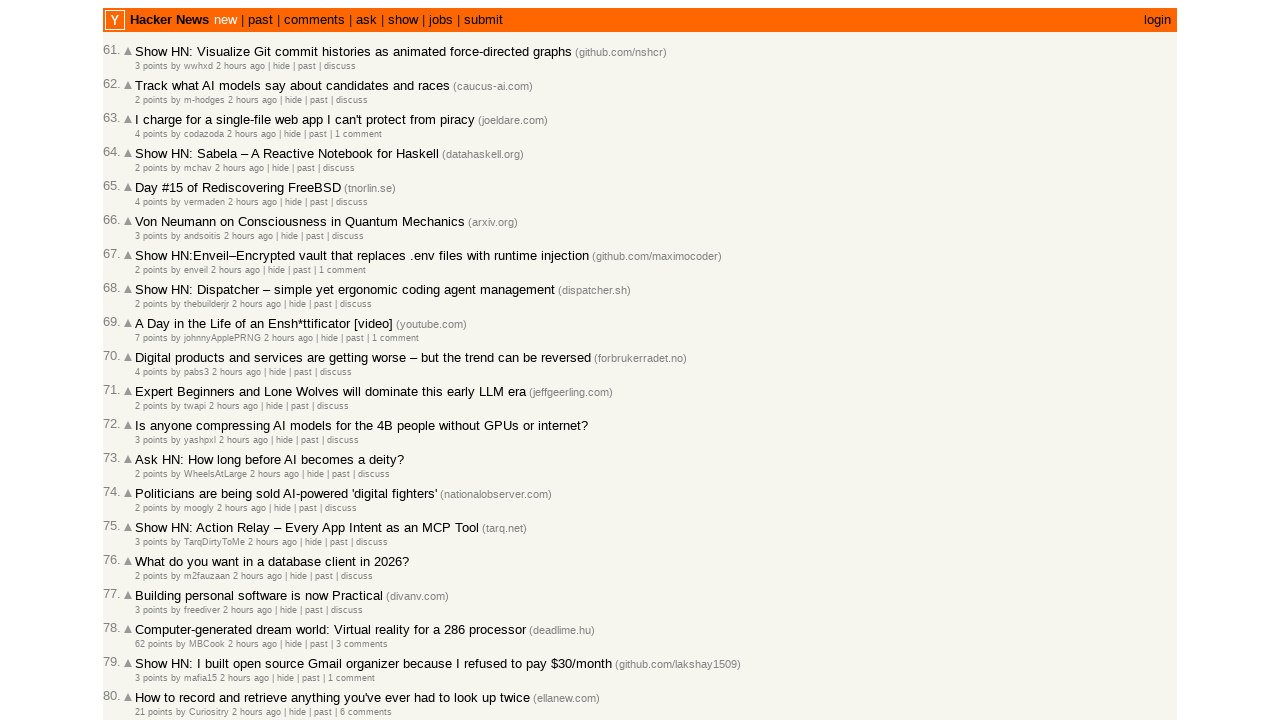

Clicked the 'More' link to navigate to next page (iteration 3) at (149, 616) on a.morelink
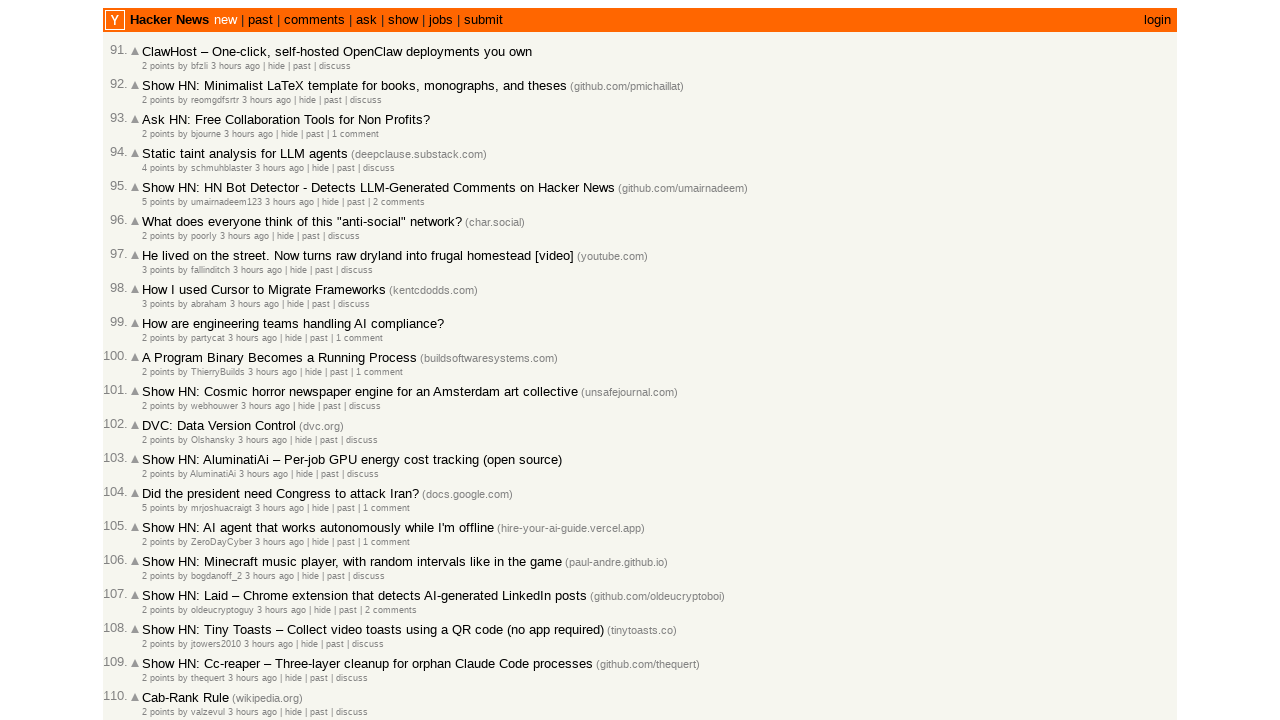

Waited for network to become idle after page navigation
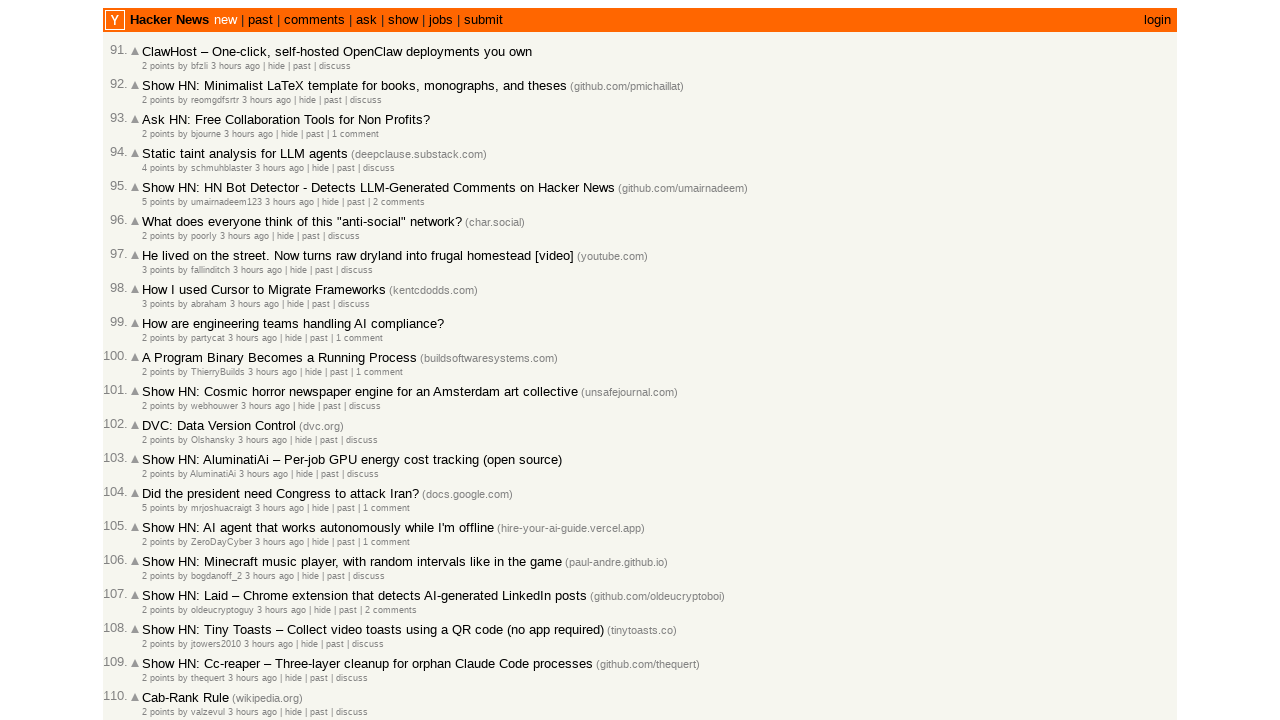

Waited for articles to load on the next page
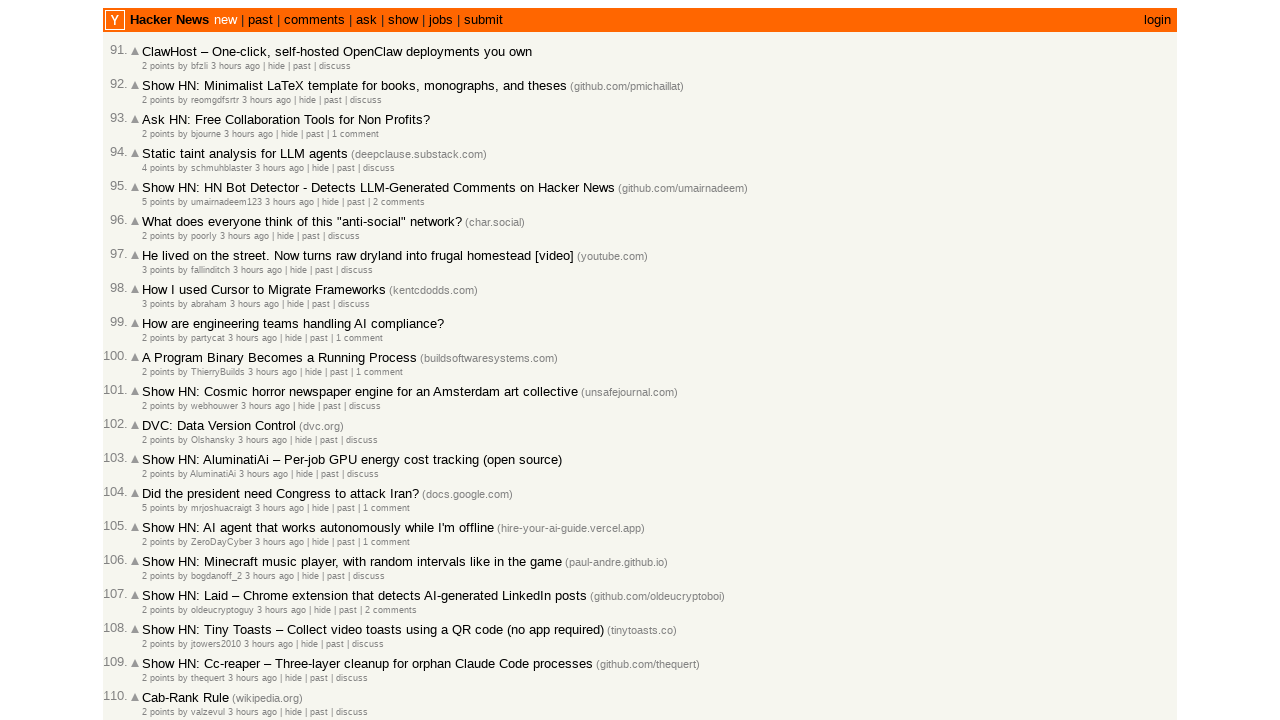

Verified articles are still visible after pagination
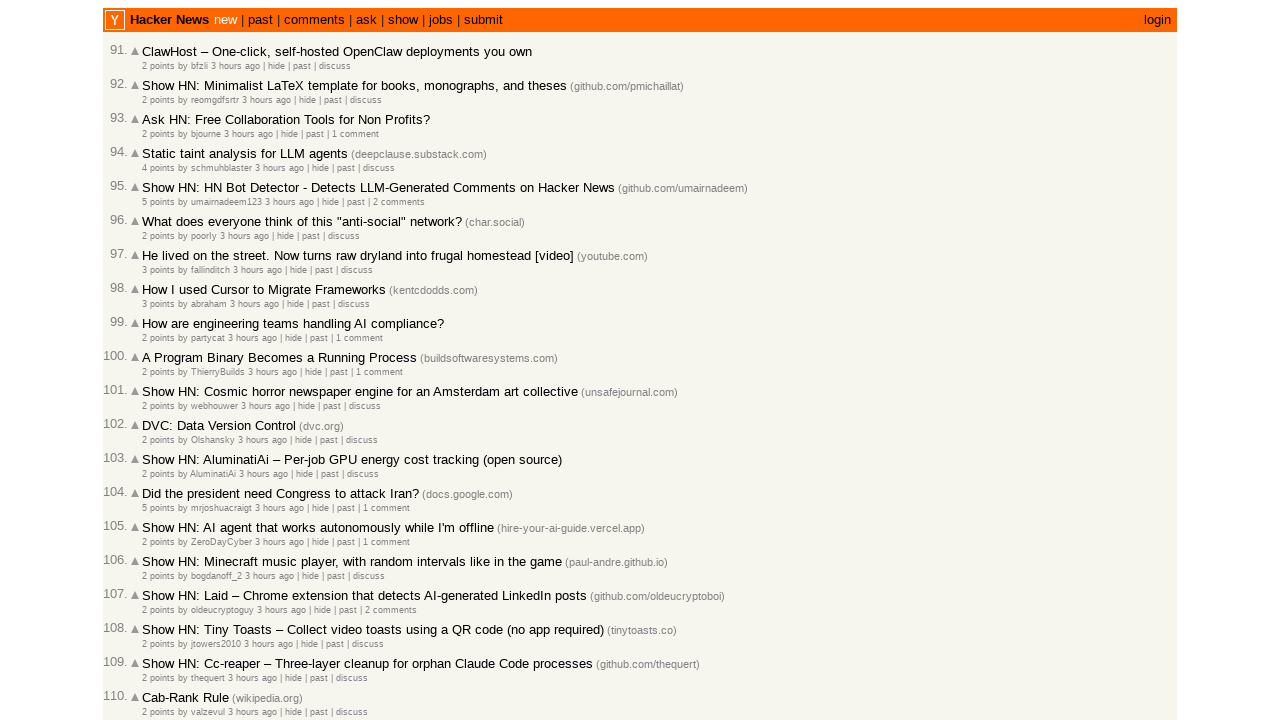

Verified age/time elements are present in article rows
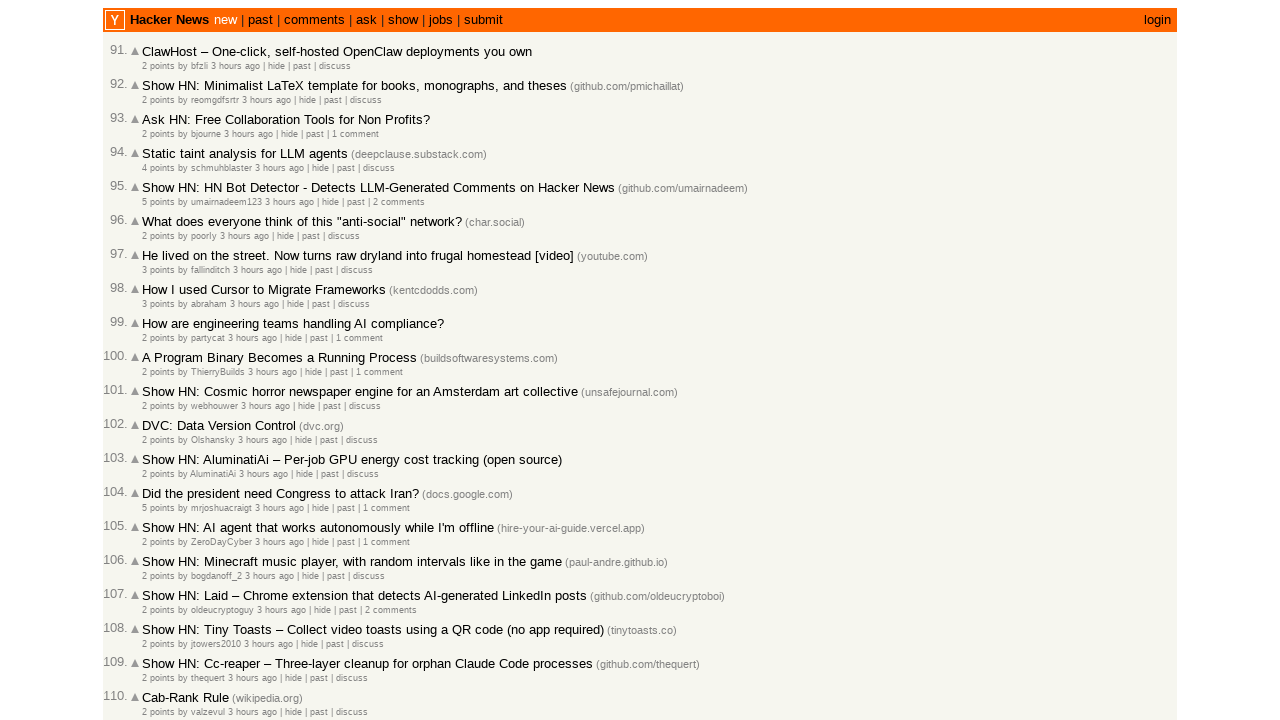

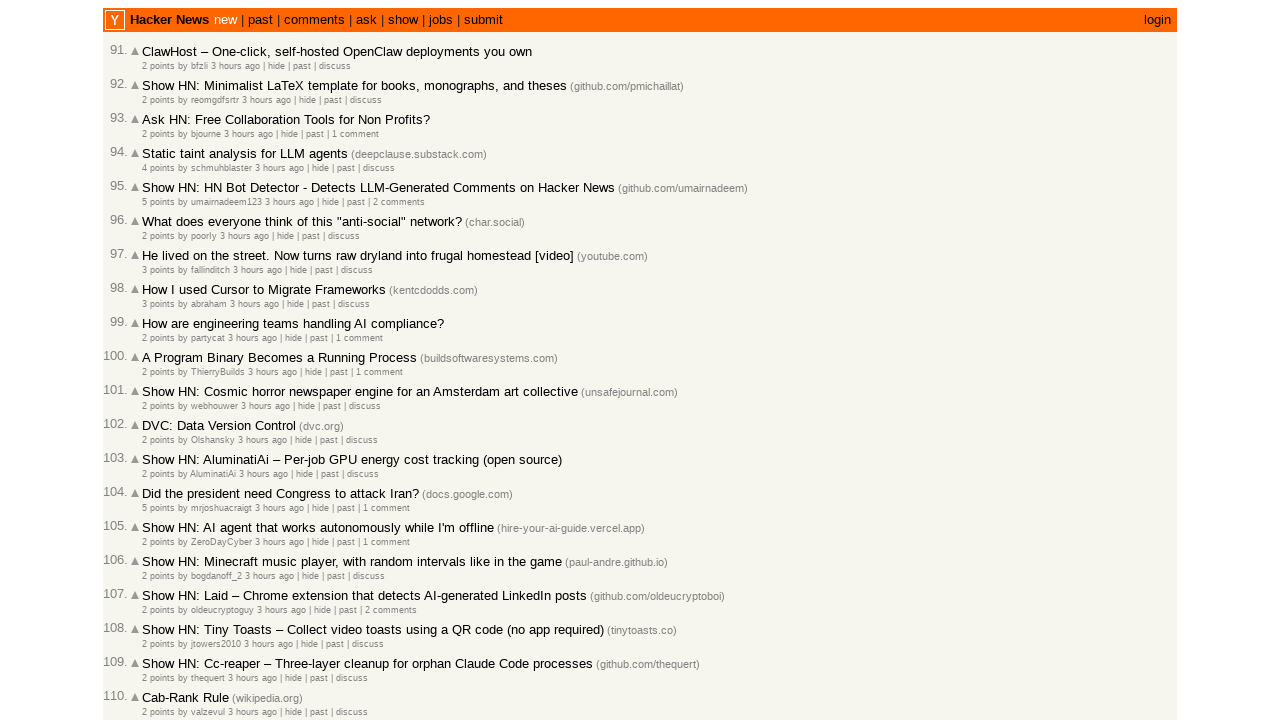